Tests alert/popup handling by clicking a submit button on a contact page and accepting the resulting alert dialog

Starting URL: https://www.humintglobal.com/Contact/Contact.html

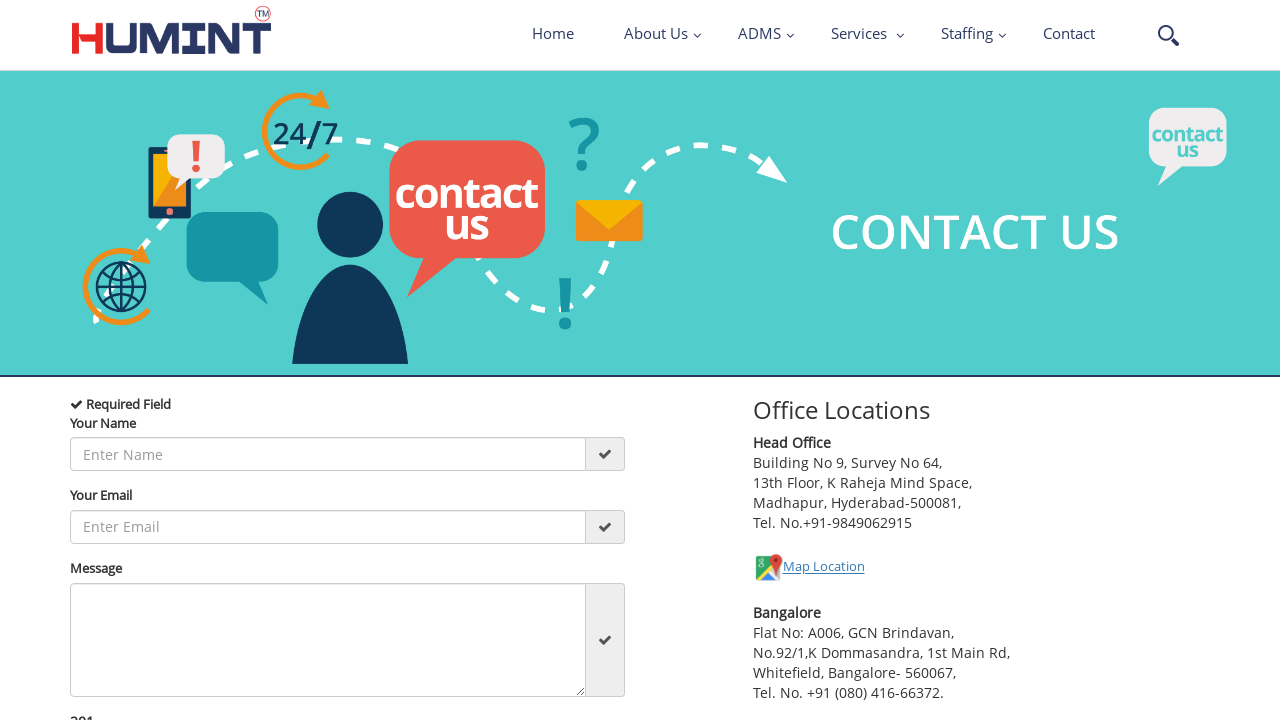

Clicked primary submit button on contact form at (120, 457) on button.btn.btn-lg.btn-primary
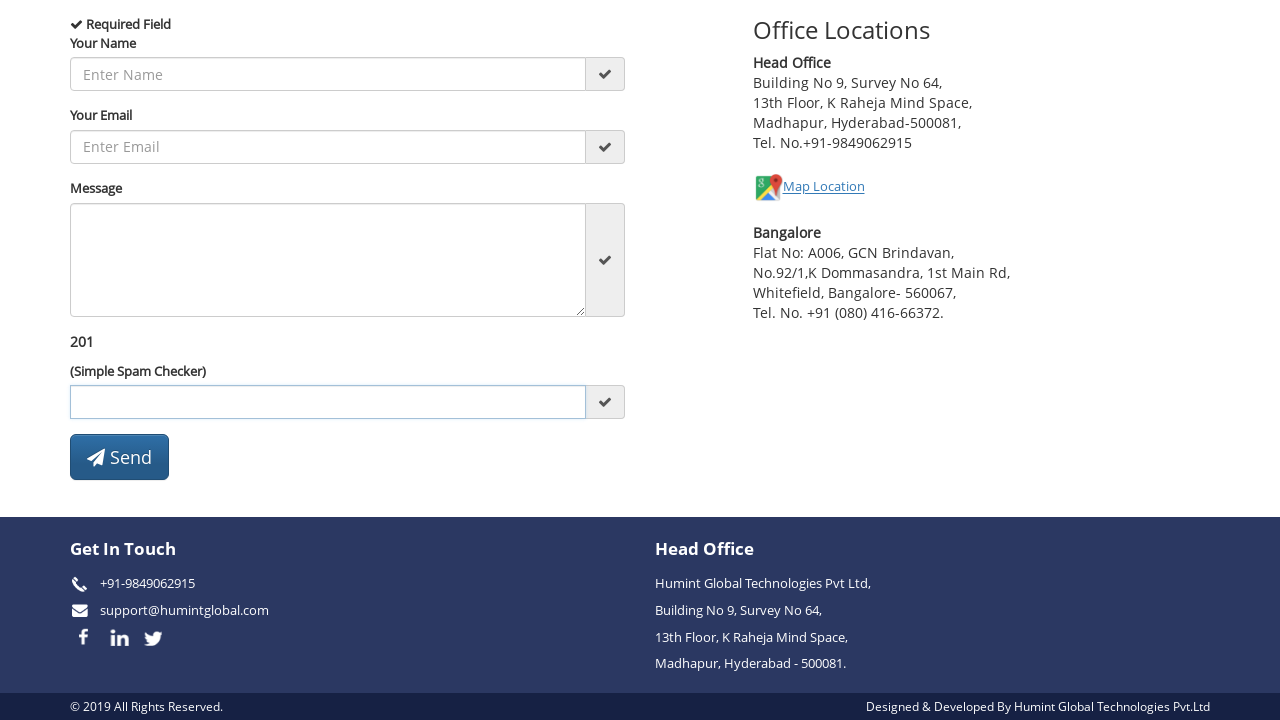

Set up dialog handler to accept alerts
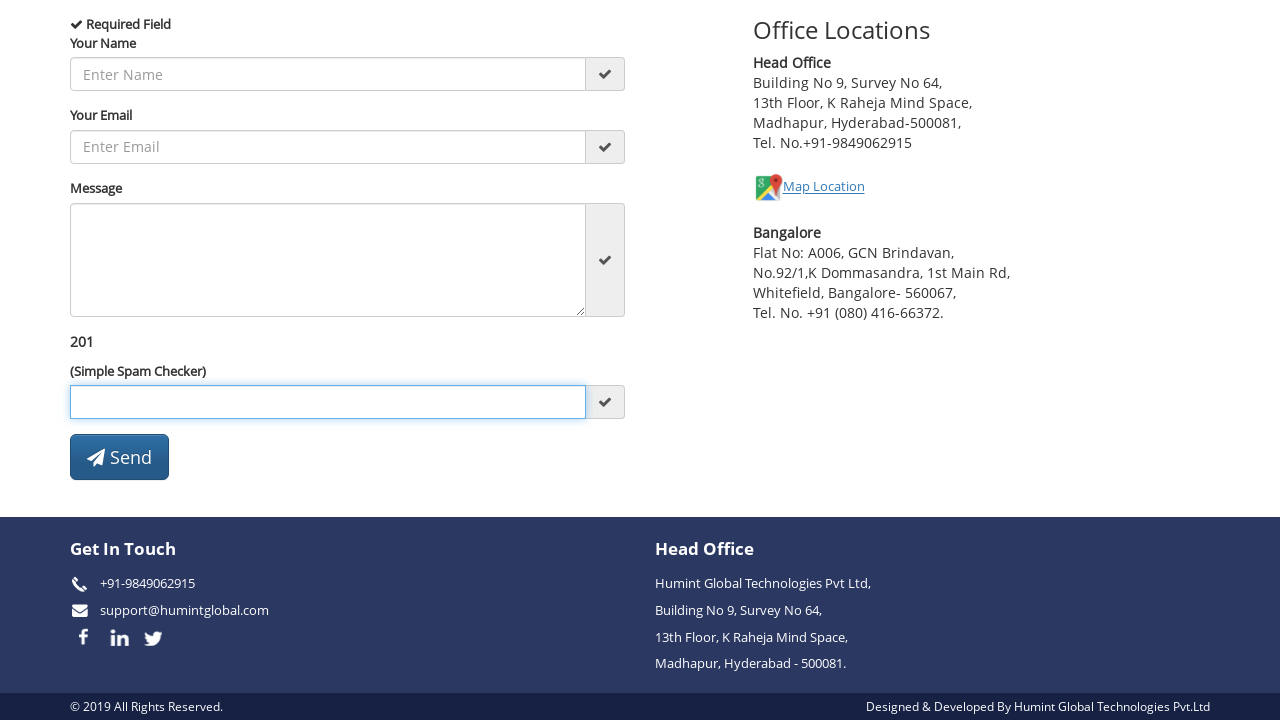

Waited for alert dialog to be processed
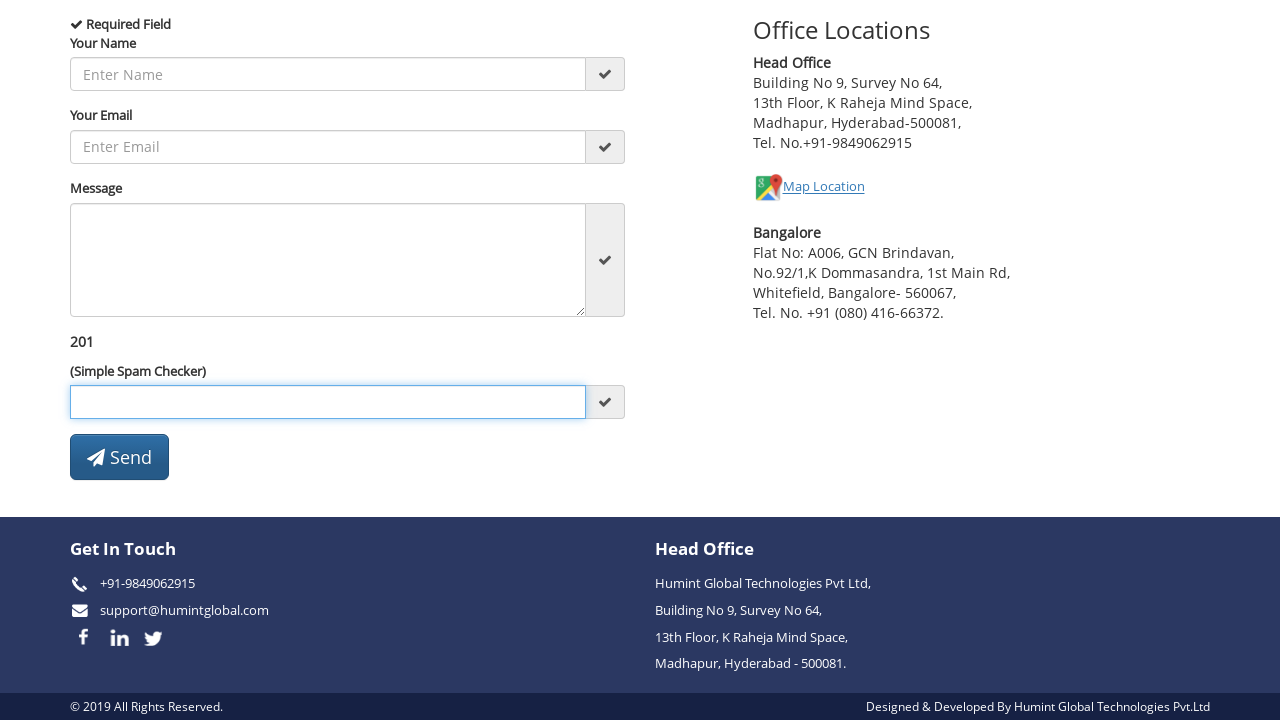

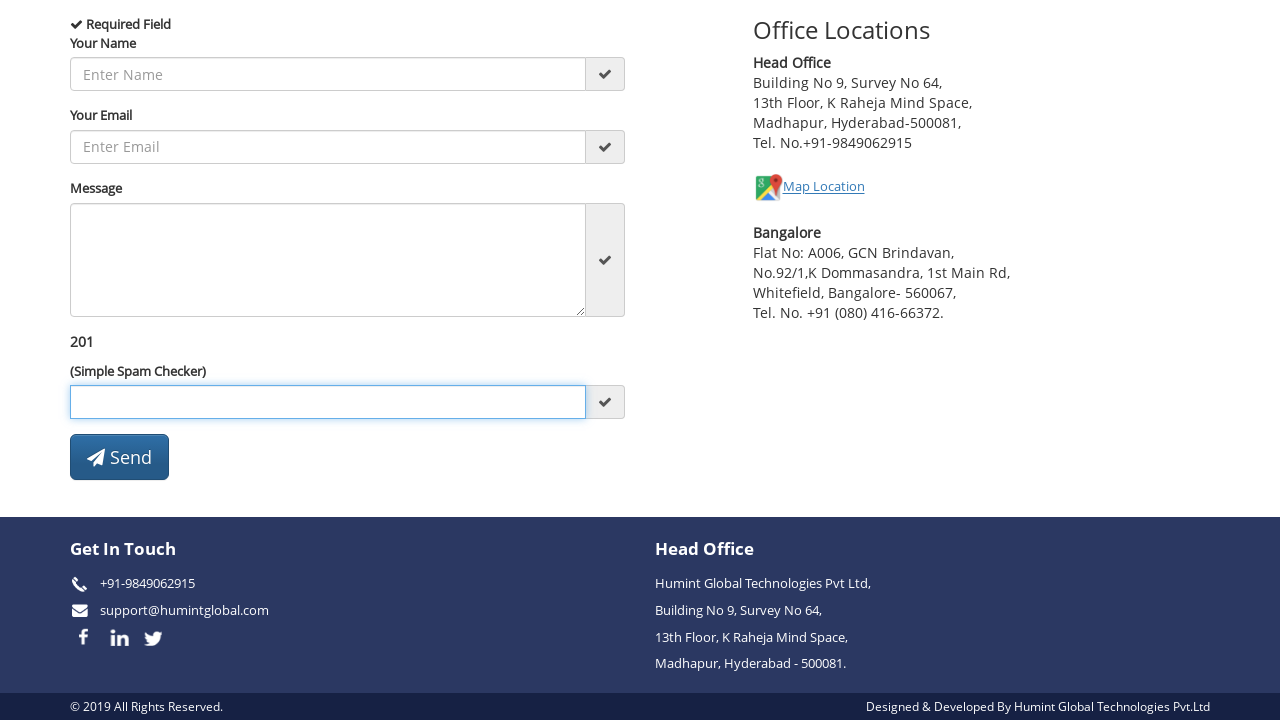